Tests scrolling functionality by navigating to a long page and scrolling to the last paragraph element using JavaScript scrollIntoView

Starting URL: https://bonigarcia.dev/selenium-webdriver-java/long-page.html

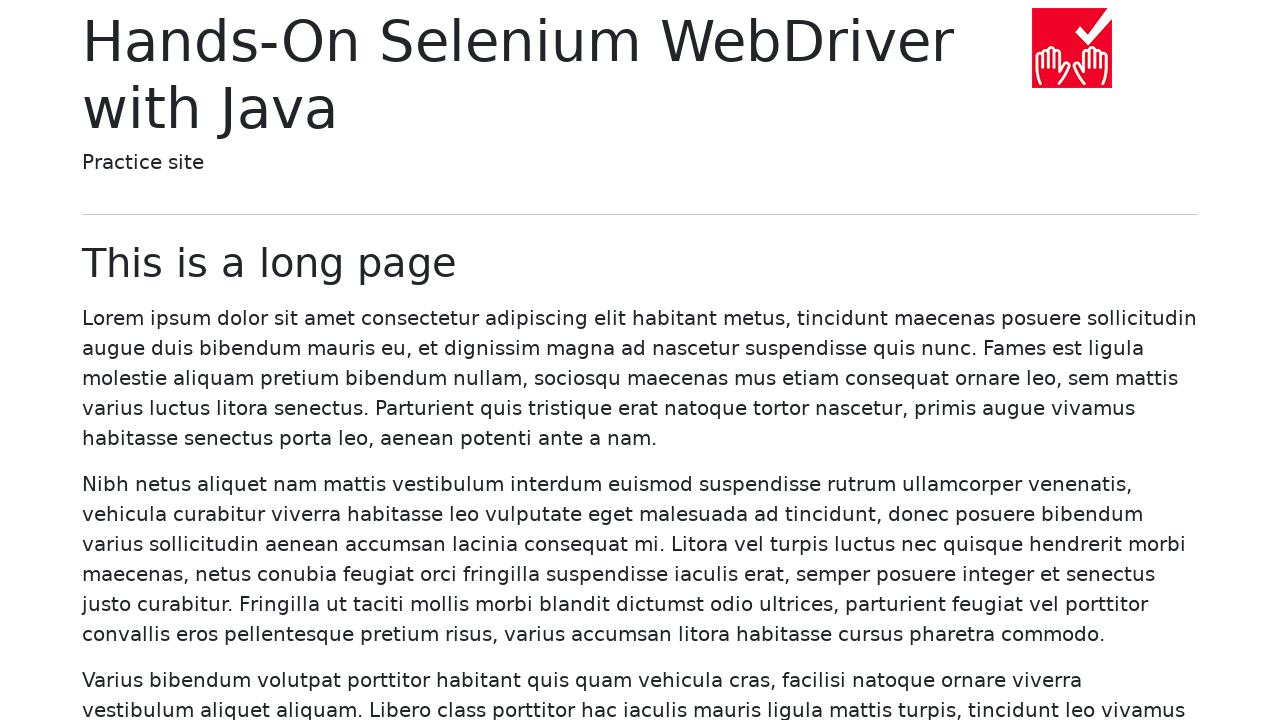

Waited for last paragraph element to be present
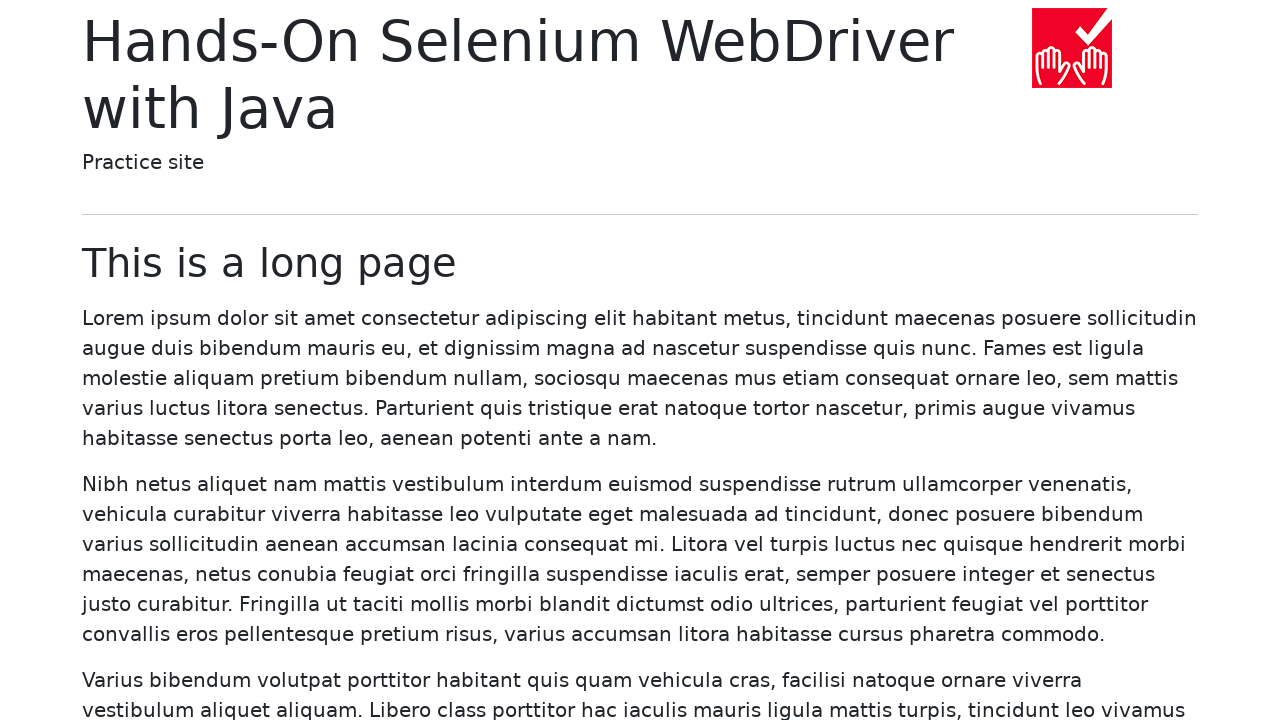

Scrolled last paragraph element into view using scroll_into_view_if_needed()
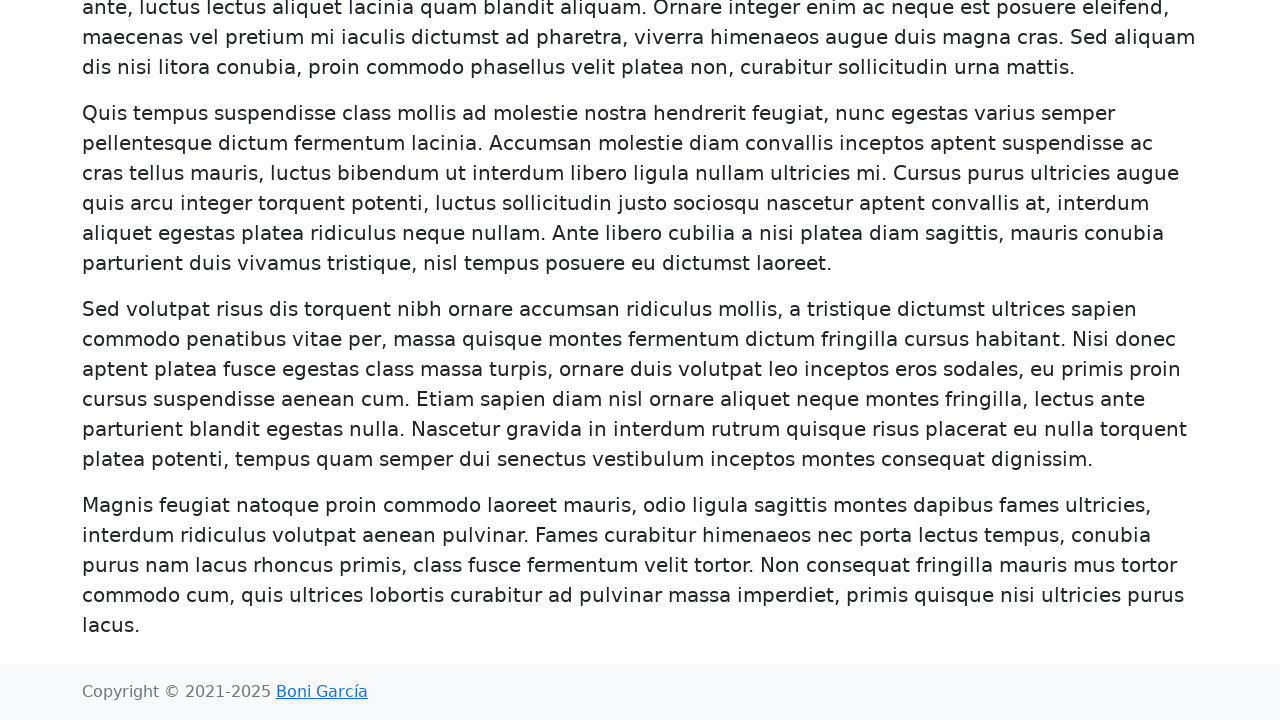

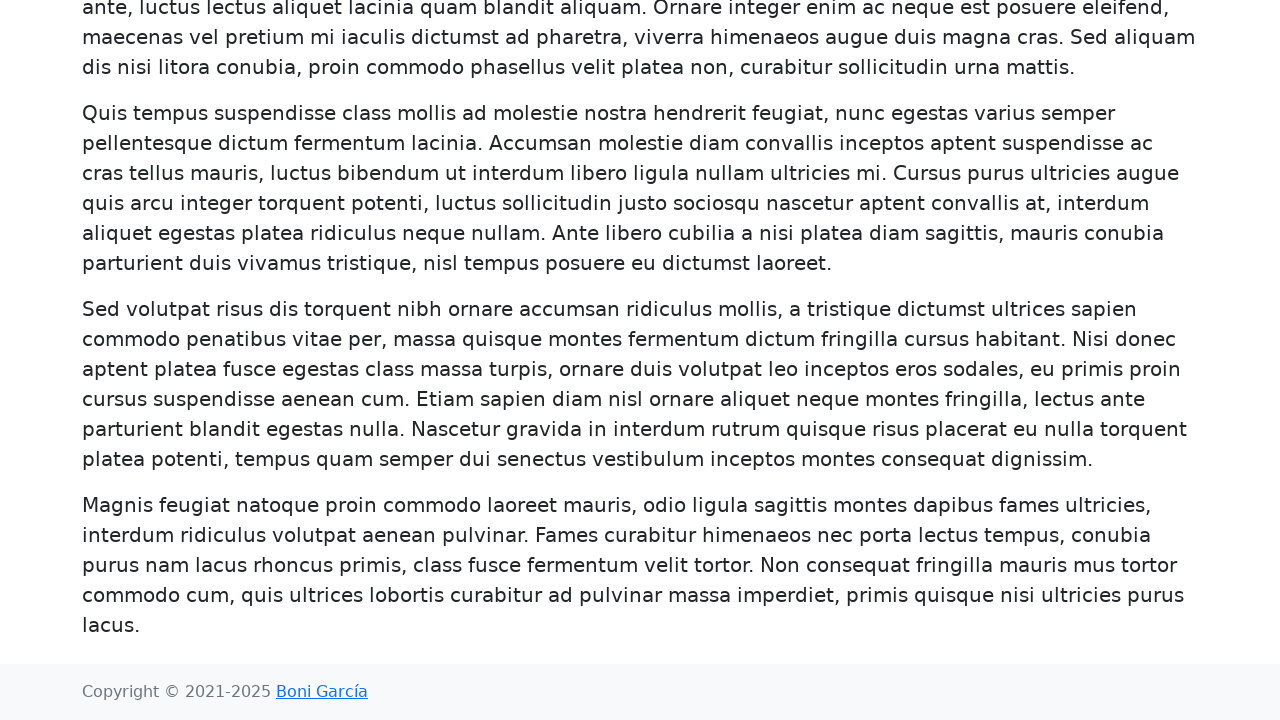